Tests page navigation and refresh functionality on the Abhibus travel booking website by loading the page and then refreshing it.

Starting URL: https://www.abhibus.com/

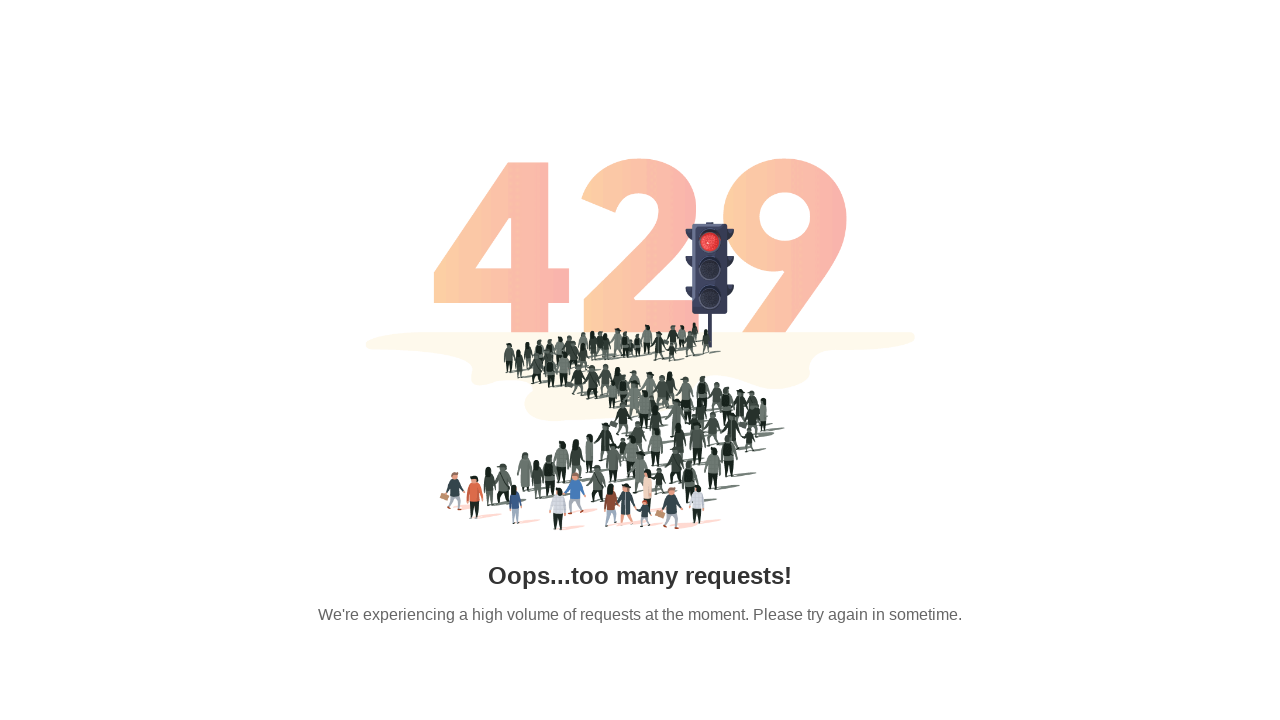

Navigated to Abhibus travel booking website
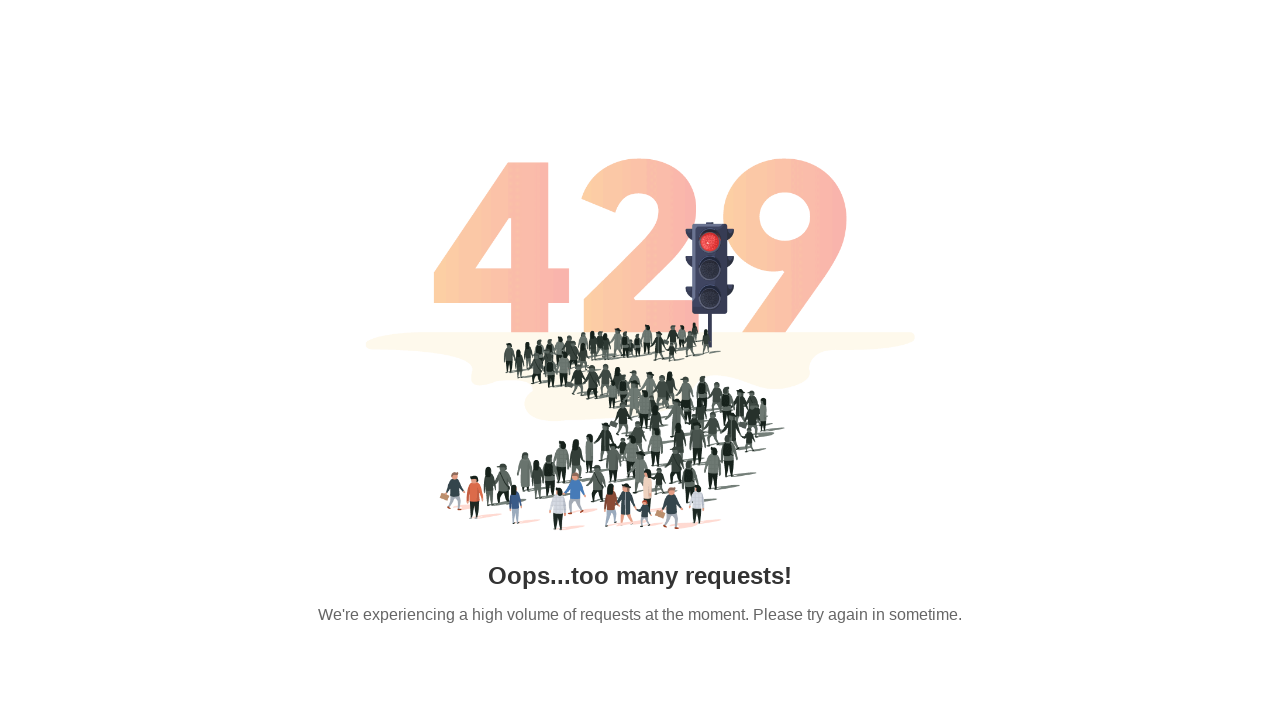

Reloaded the page
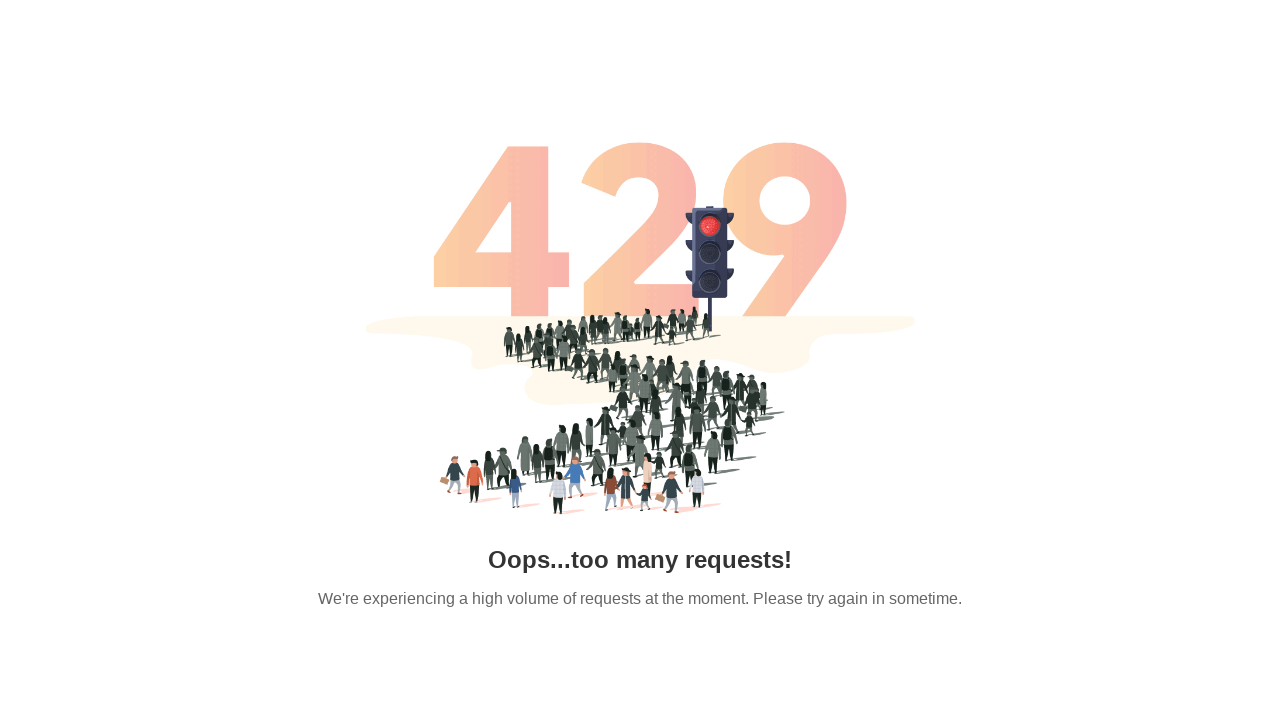

Page DOM content finished loading after refresh
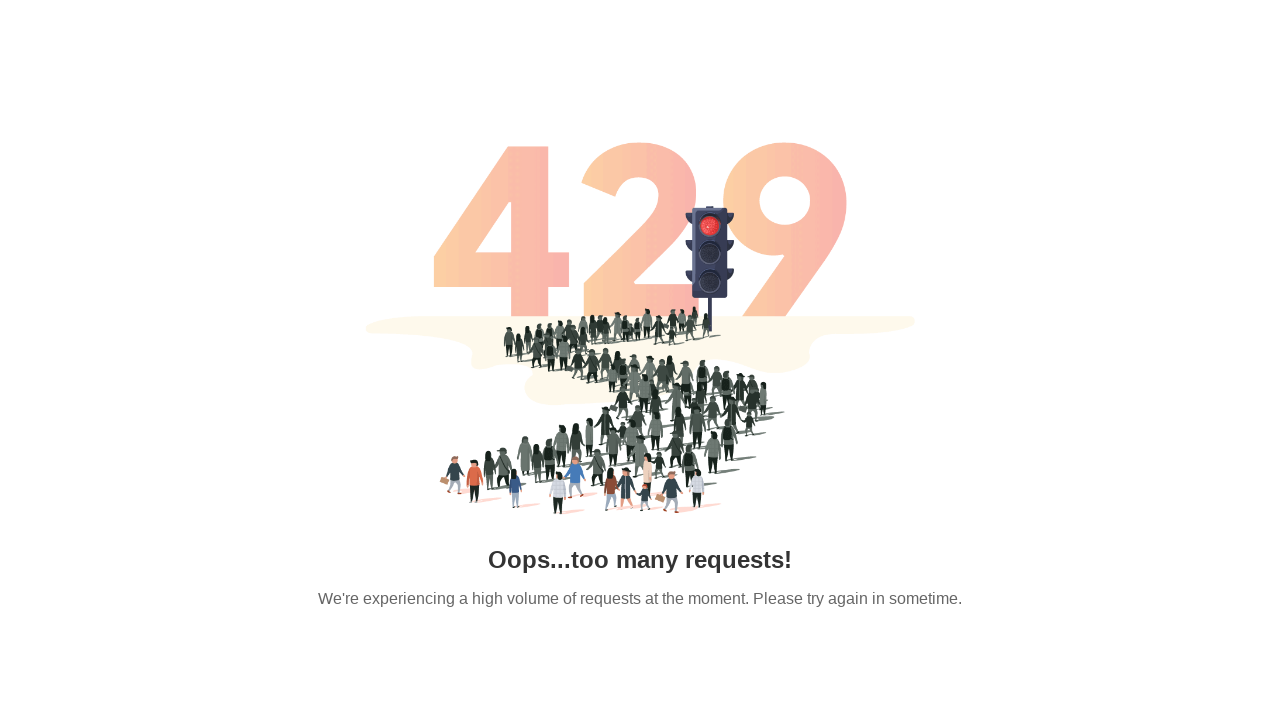

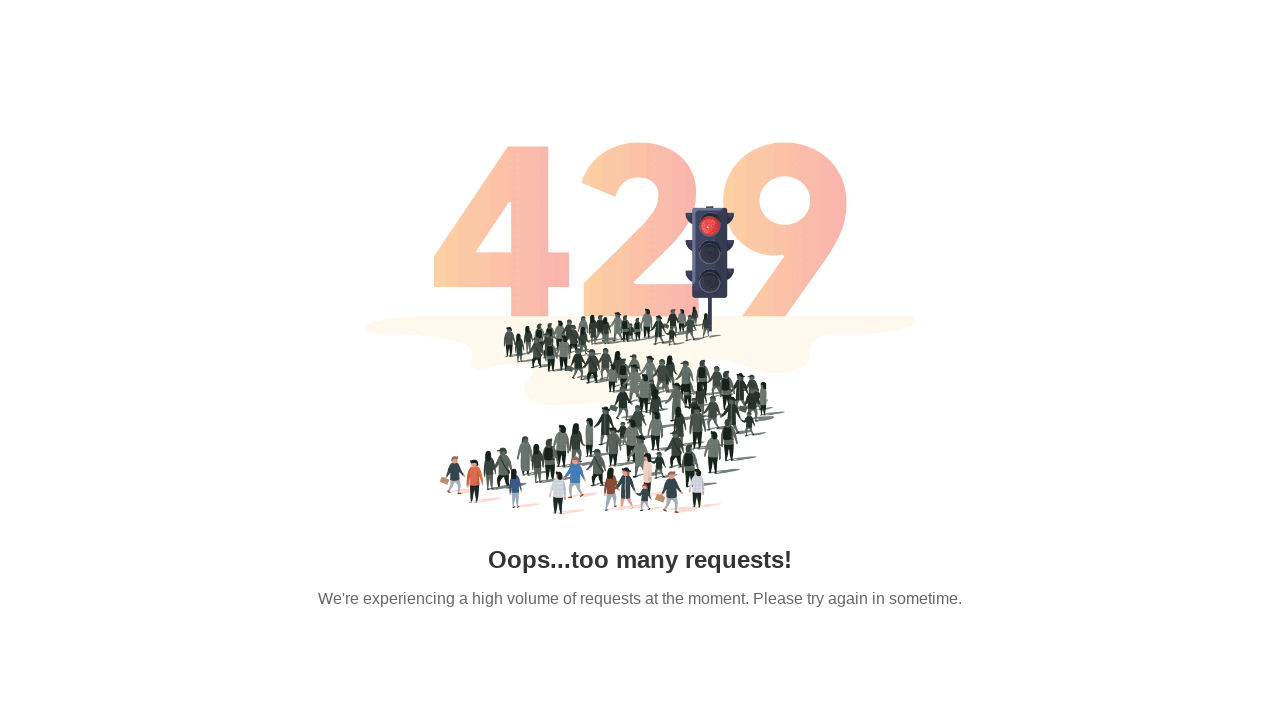